Tests sortable list functionality by navigating to the interactions section and performing drag and drop operations to reorder list items

Starting URL: https://demoqa.com/

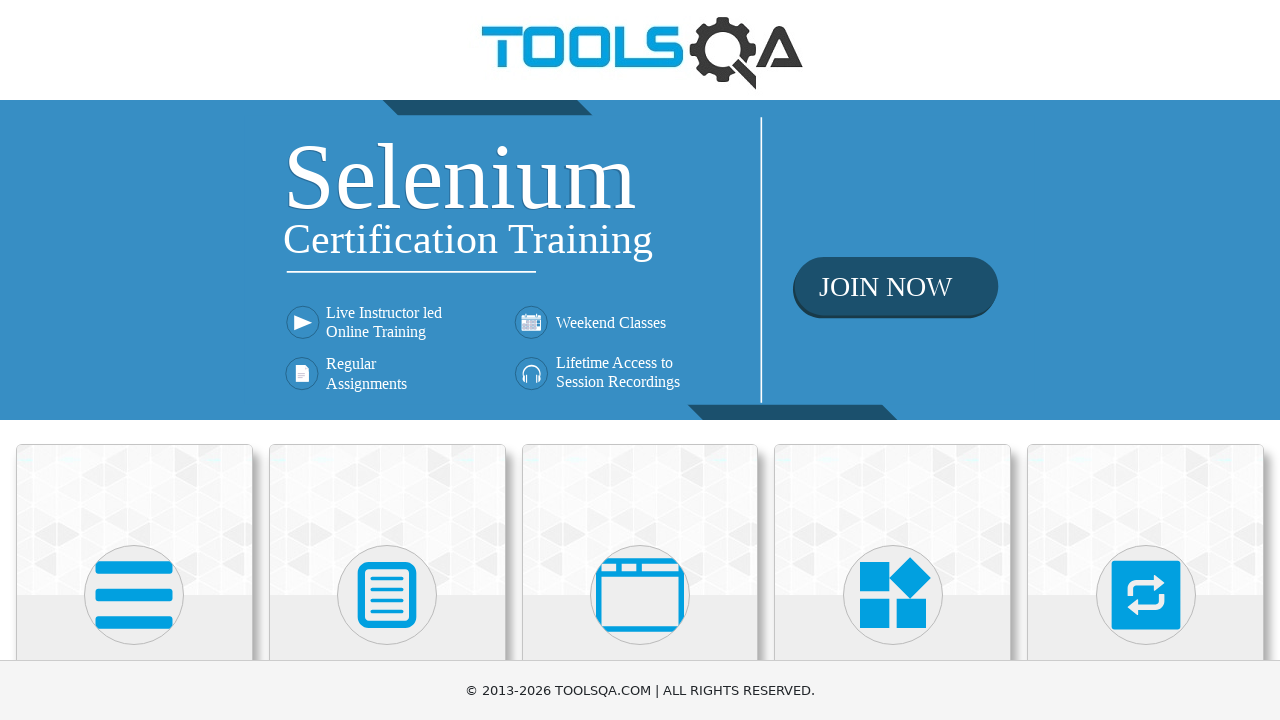

Scrolled down 400px to view interactions section
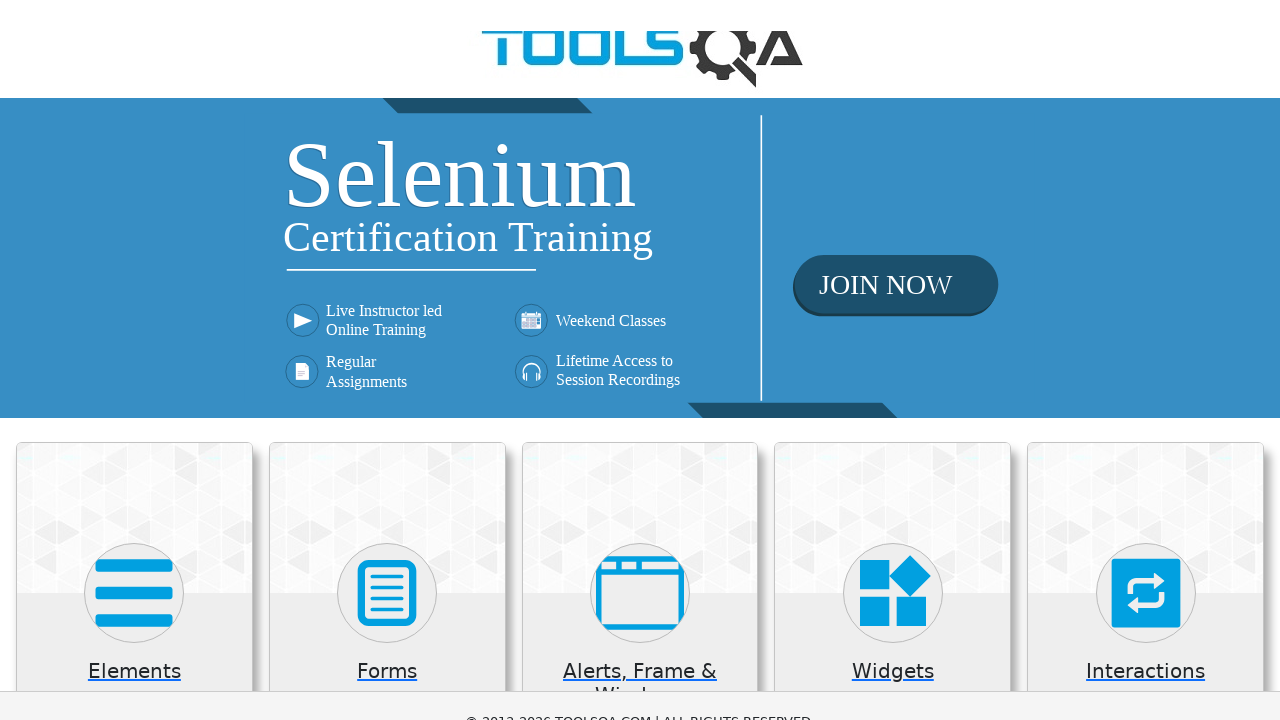

Clicked on Interactions element at (1146, 273) on xpath=//h5[text()='Interactions']
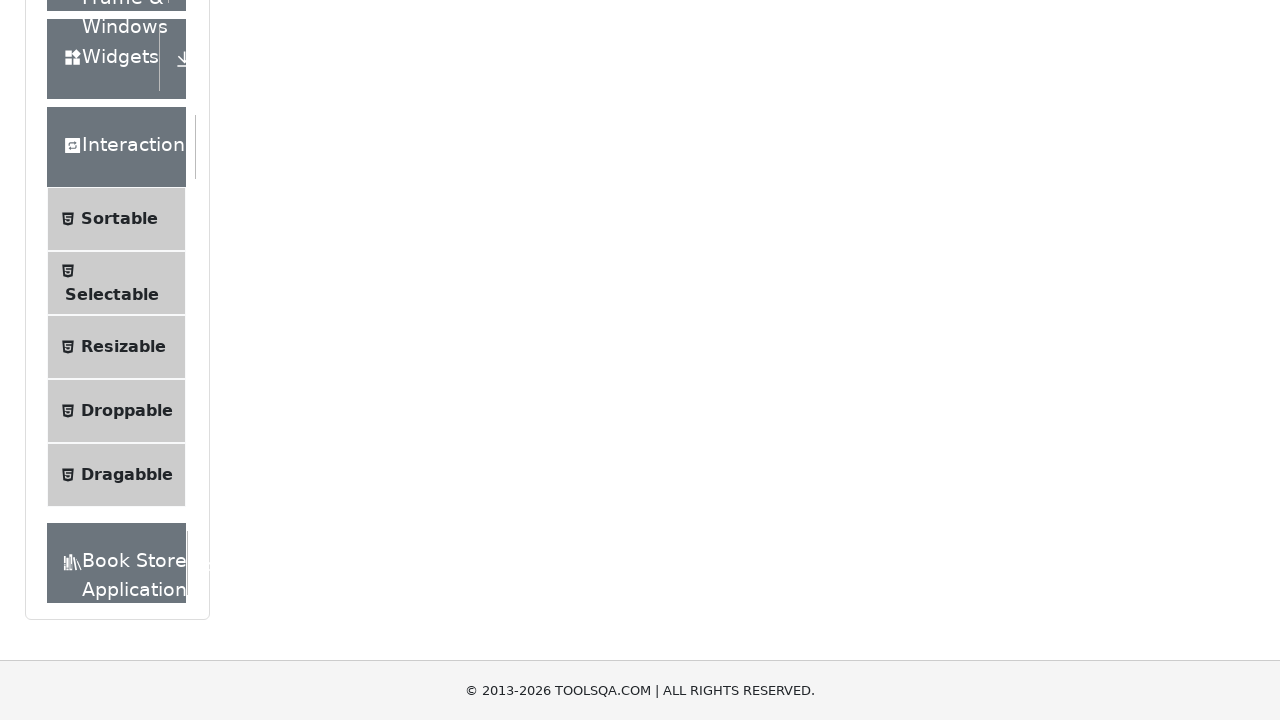

Scrolled down 400px to view sortable option
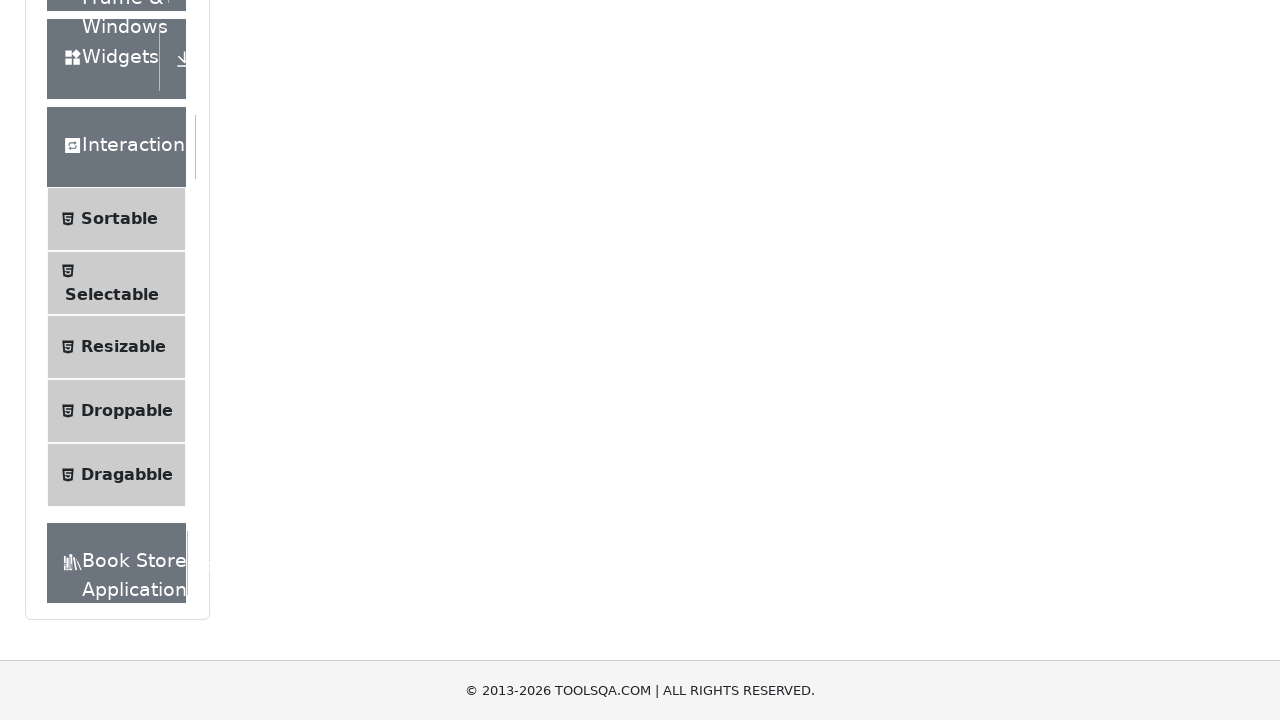

Clicked on Sortable menu option at (119, 219) on xpath=//span[text()='Sortable']
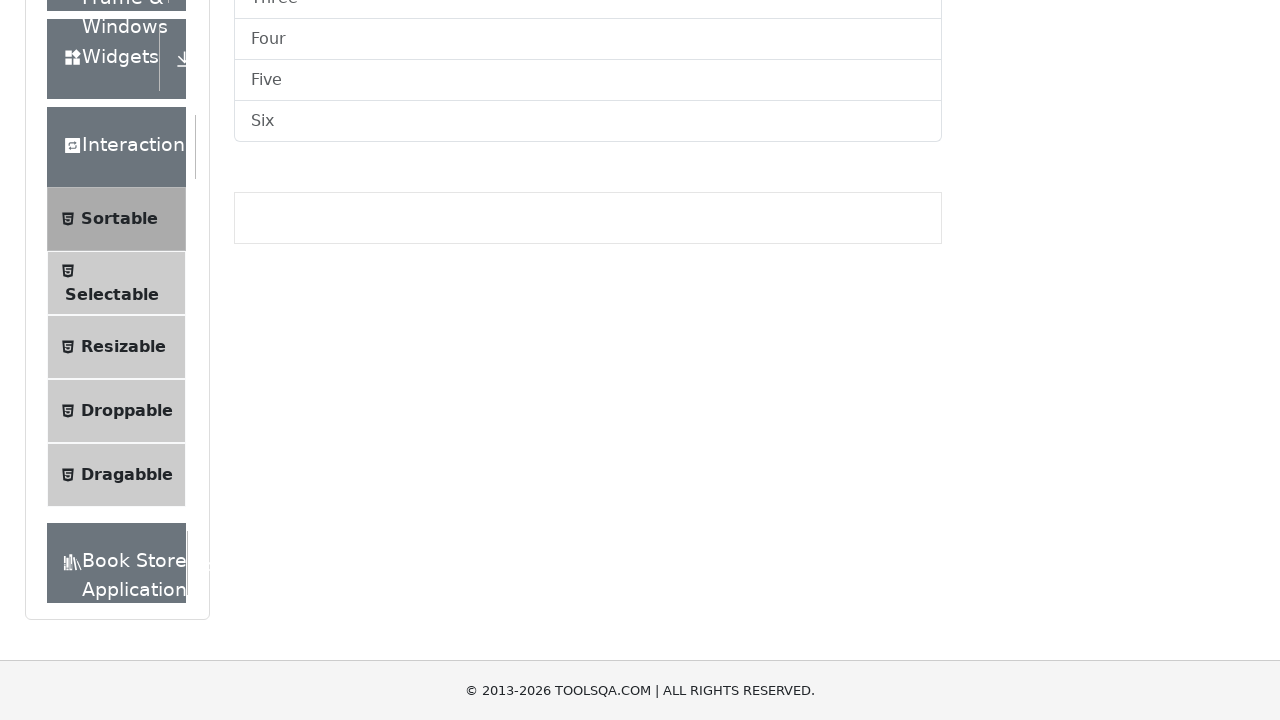

Scrolled down 400px to view the sortable list
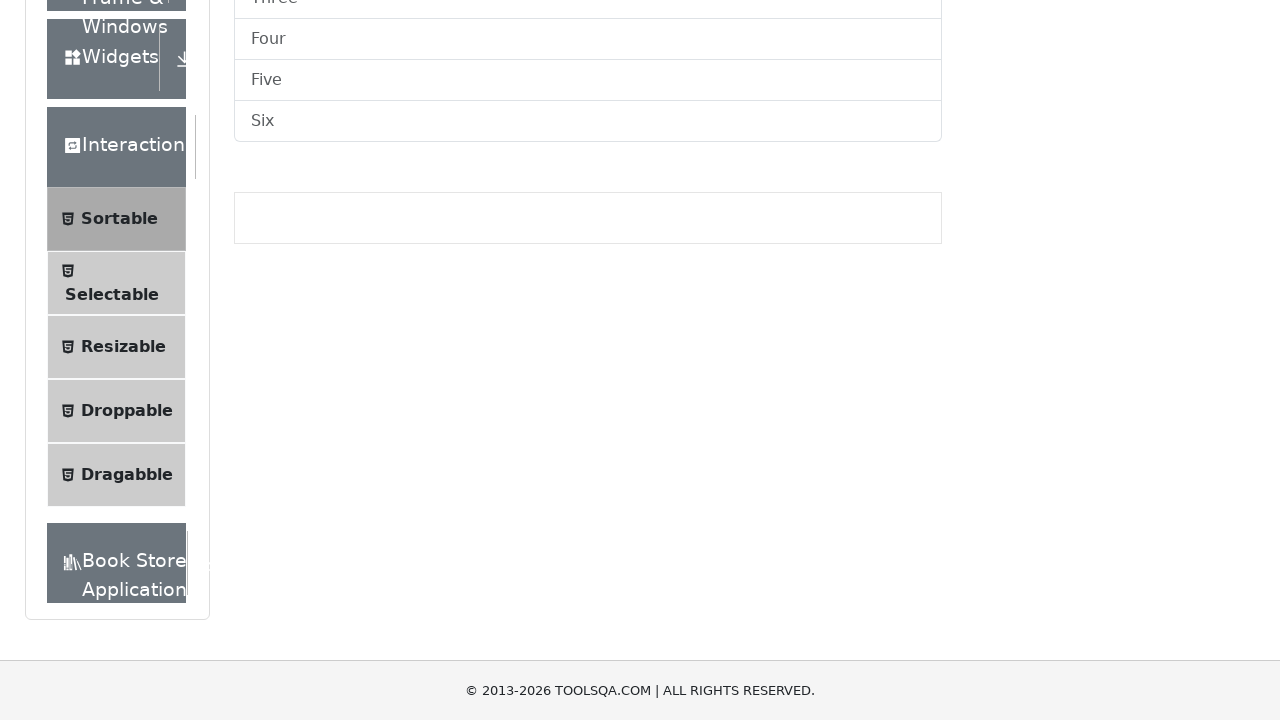

Retrieved 6 sortable list items
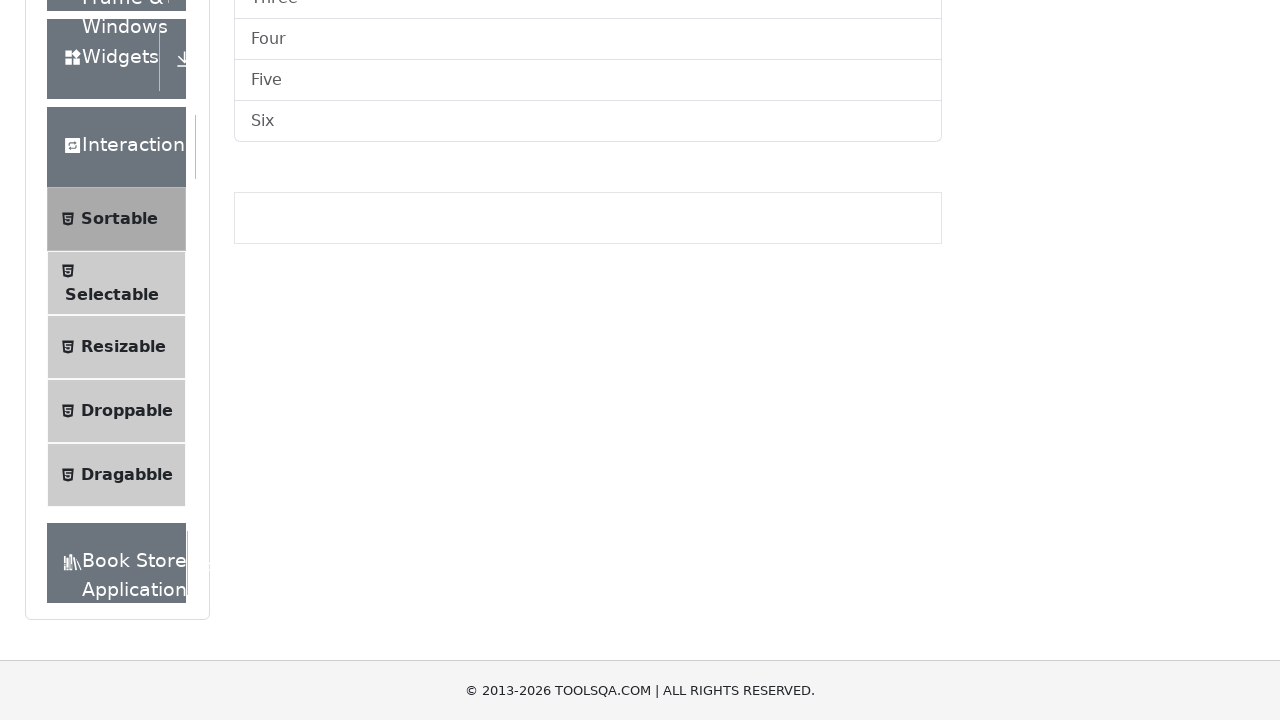

Dragged list item 0 to position of item 1 at (588, 352)
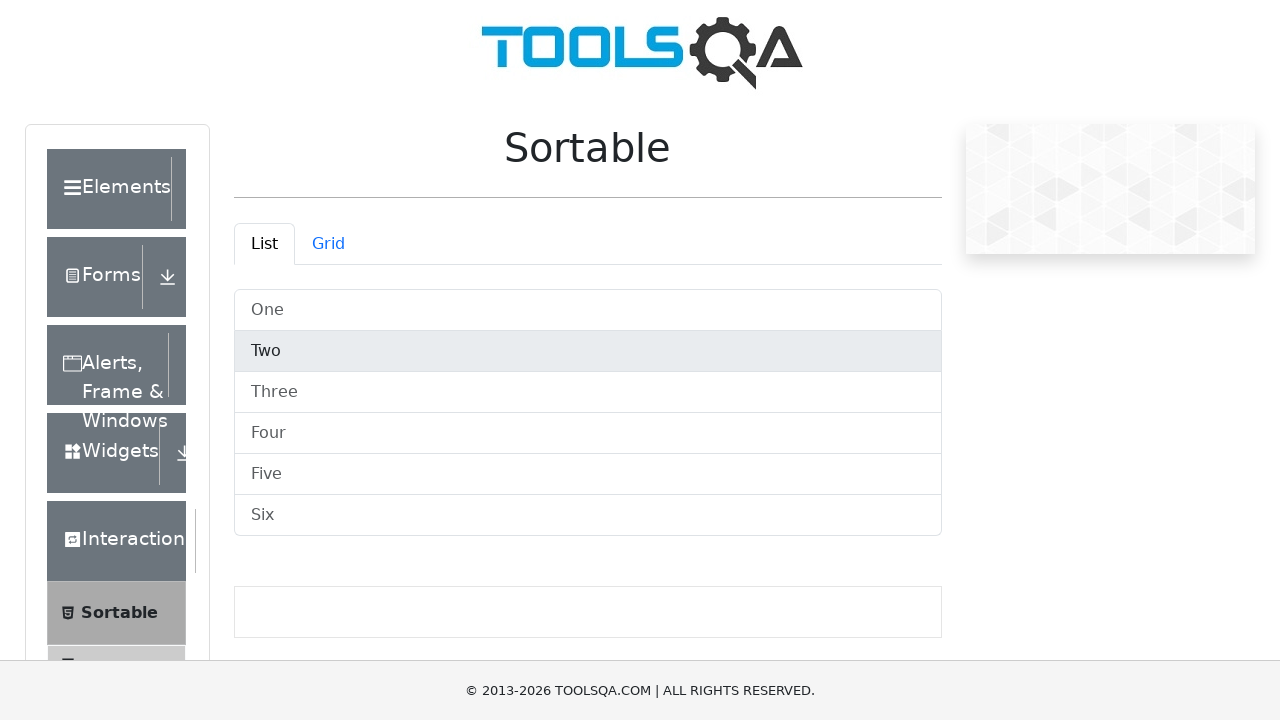

Dragged list item 1 to position of item 2 at (588, 392)
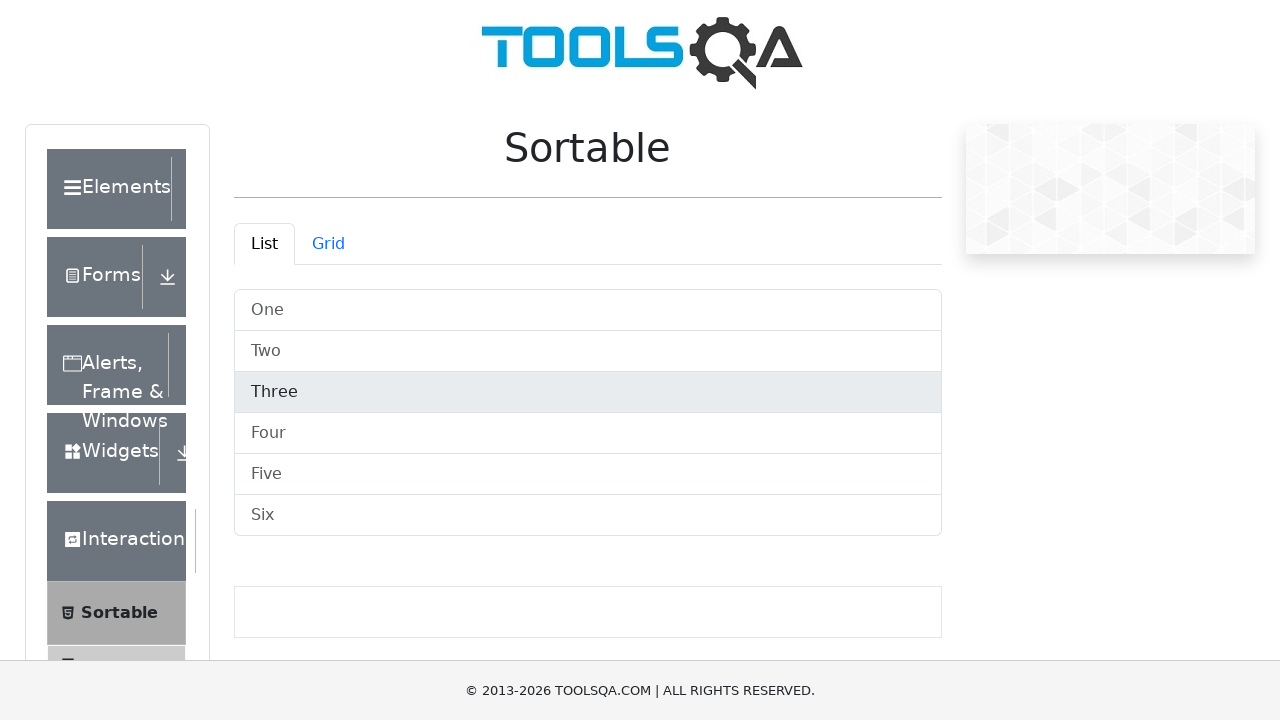

Dragged list item 2 to position of item 3 at (588, 434)
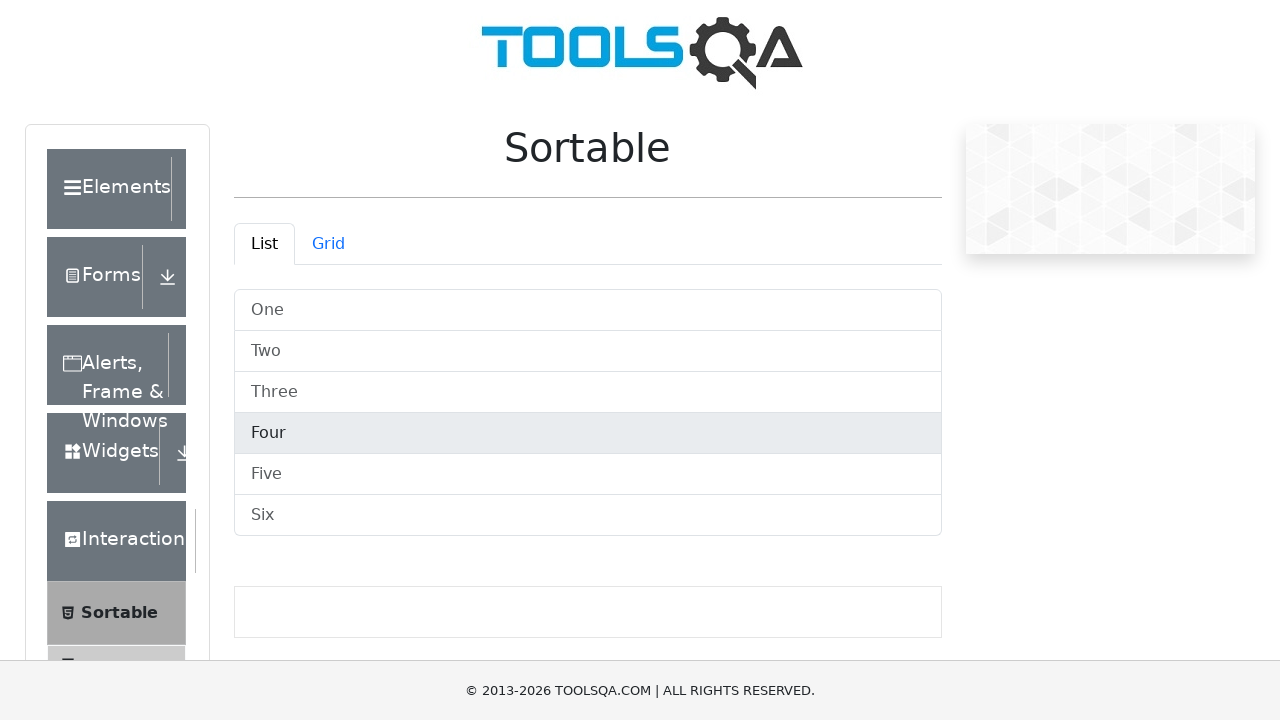

Dragged list item 3 to position of item 4 at (588, 474)
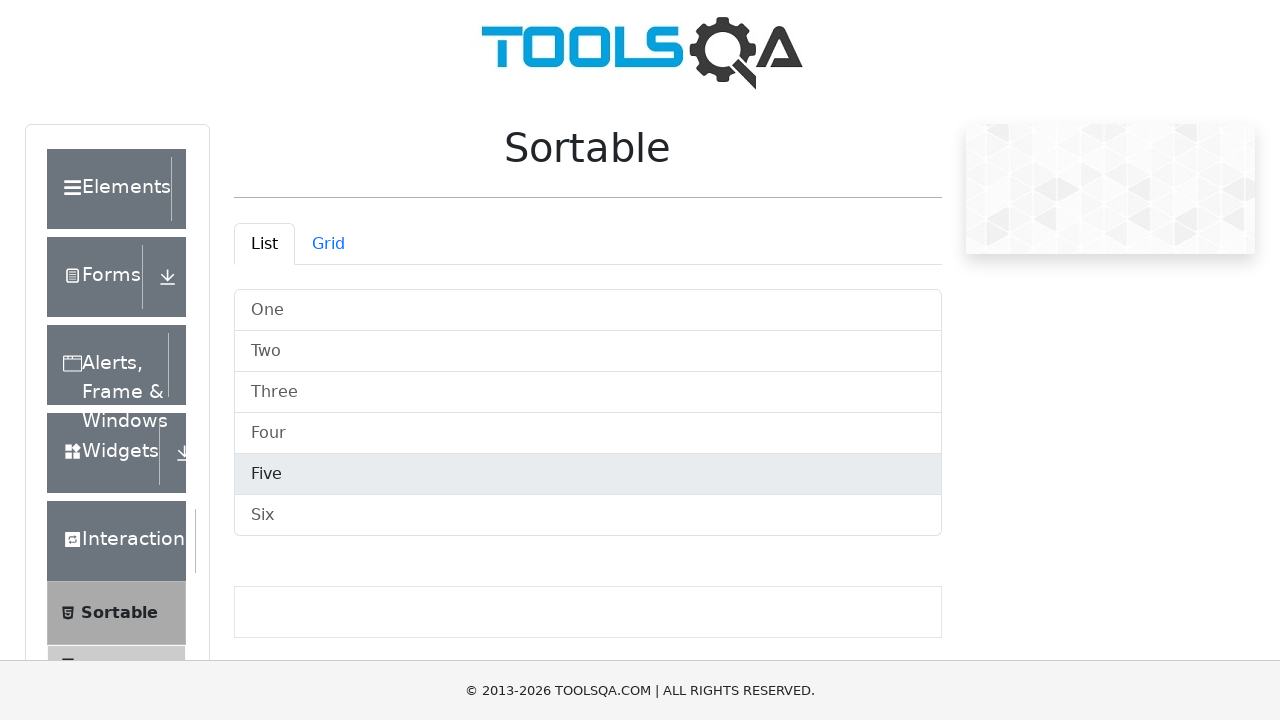

Dragged list item 4 to position of item 5 at (588, 516)
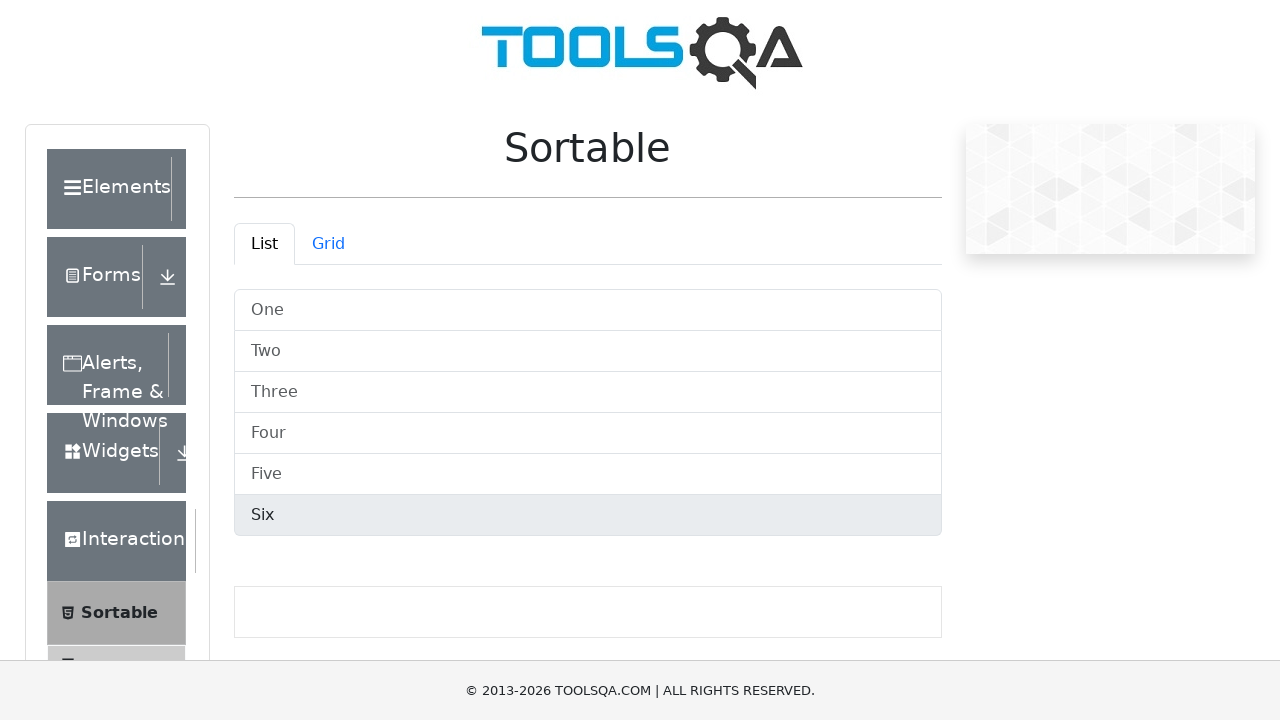

Waited 1000ms to see the final reordered list
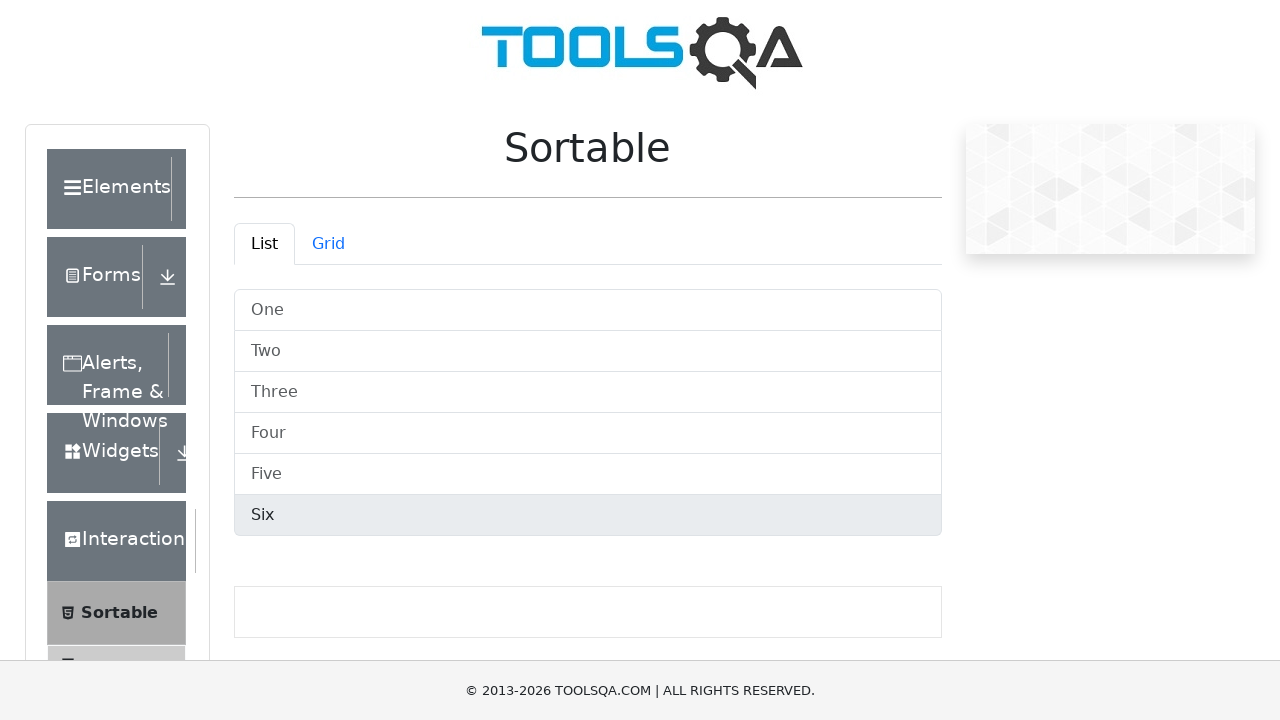

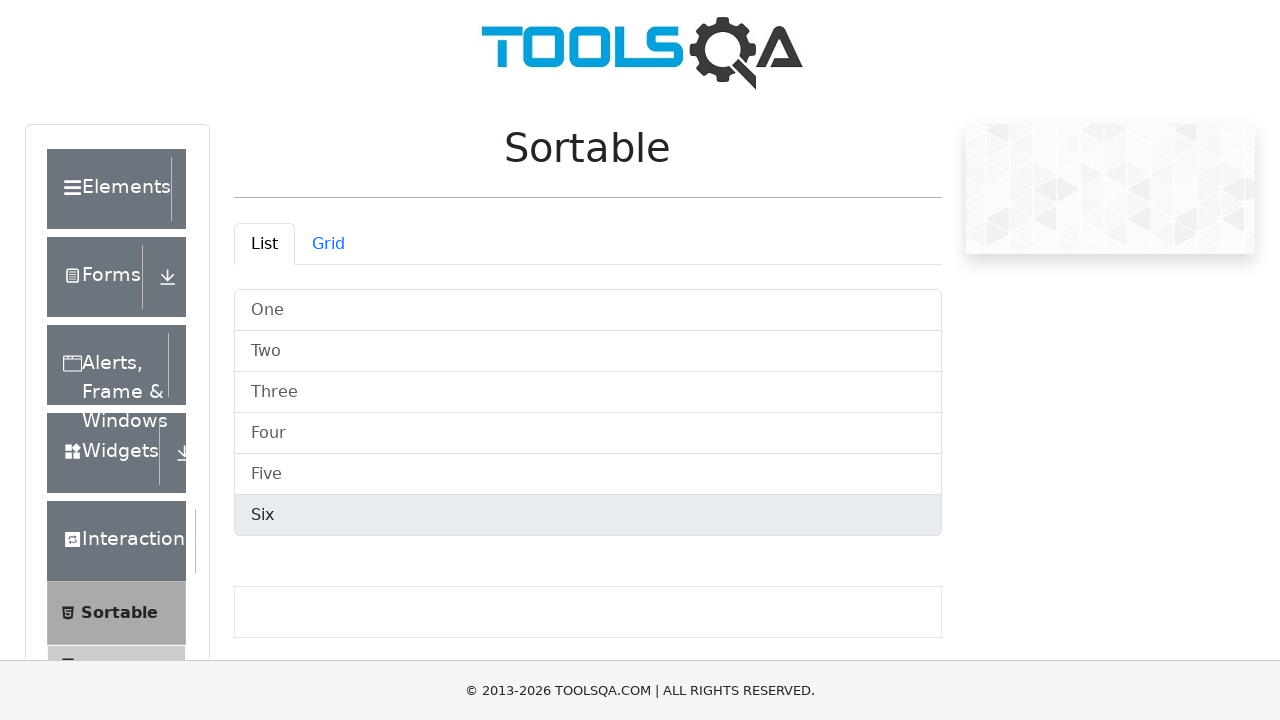